Fills out a practice automation form including personal details (name, email, gender, phone), date of birth selection, subjects, hobbies, address, and state/city dropdowns on DemoQA website.

Starting URL: https://demoqa.com/automation-practice-form

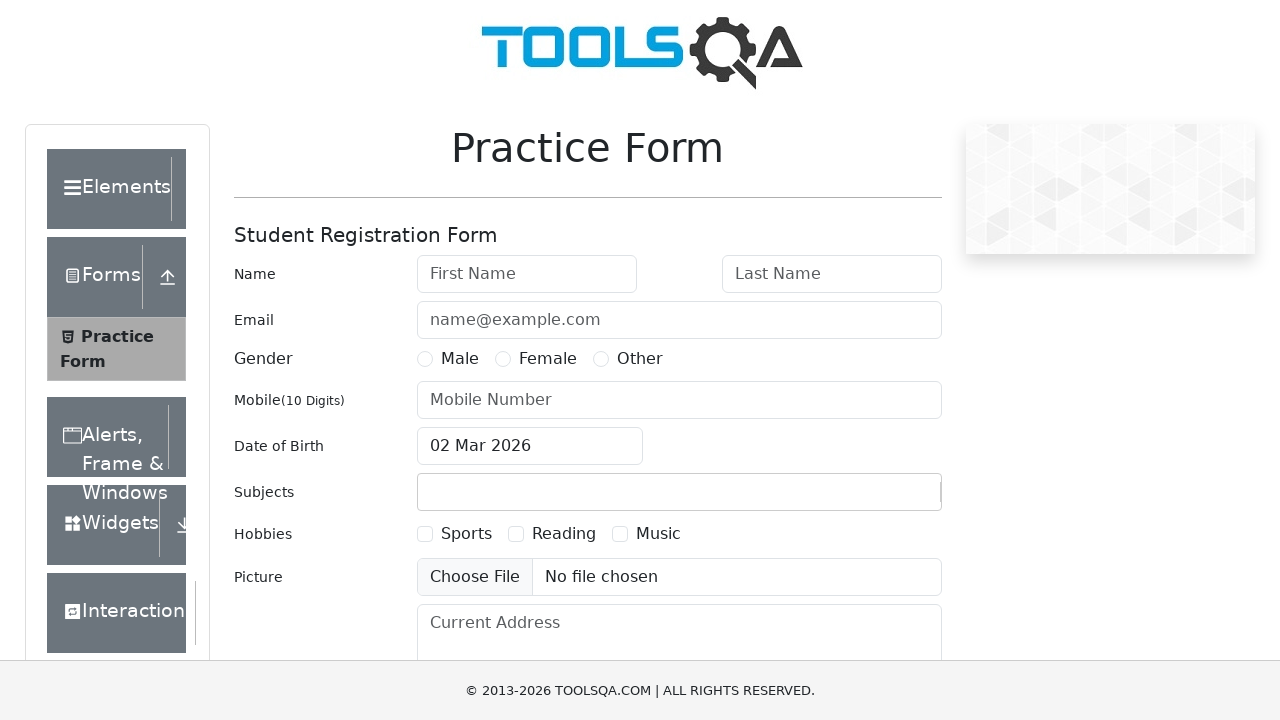

Filled first name field with 'Poonam' on #firstName
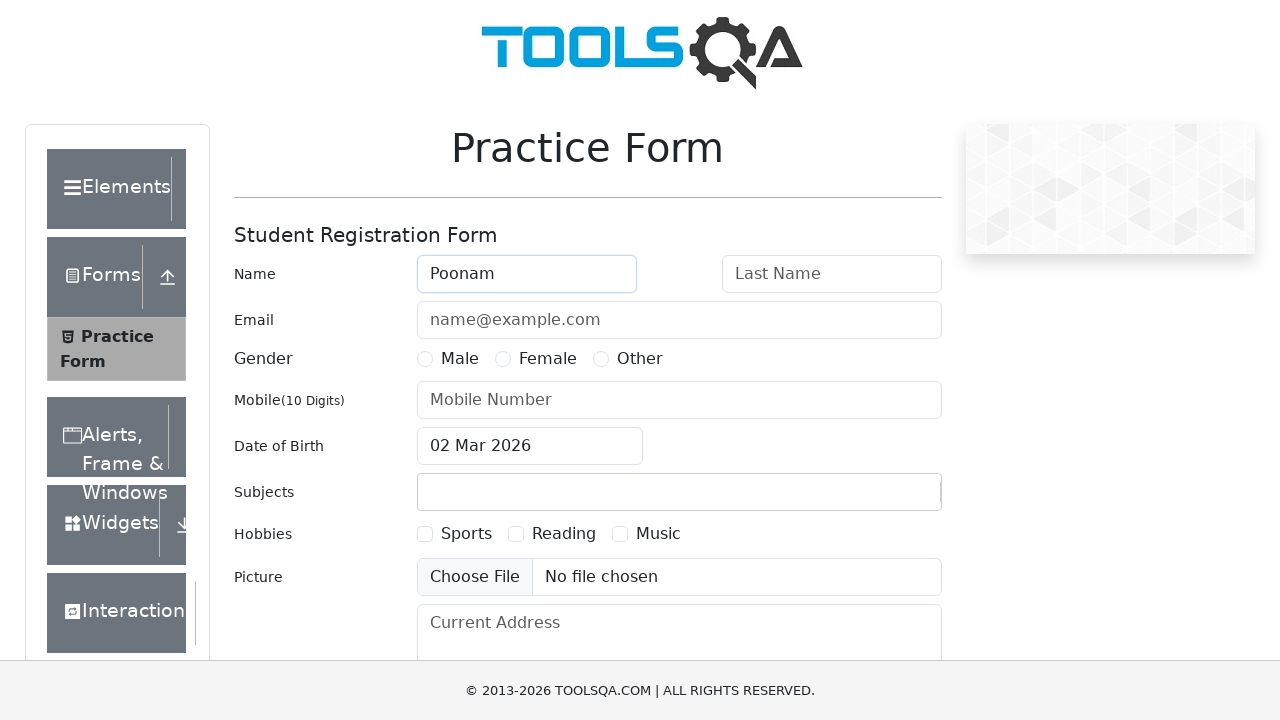

Filled last name field with 'Malaviya' on #lastName
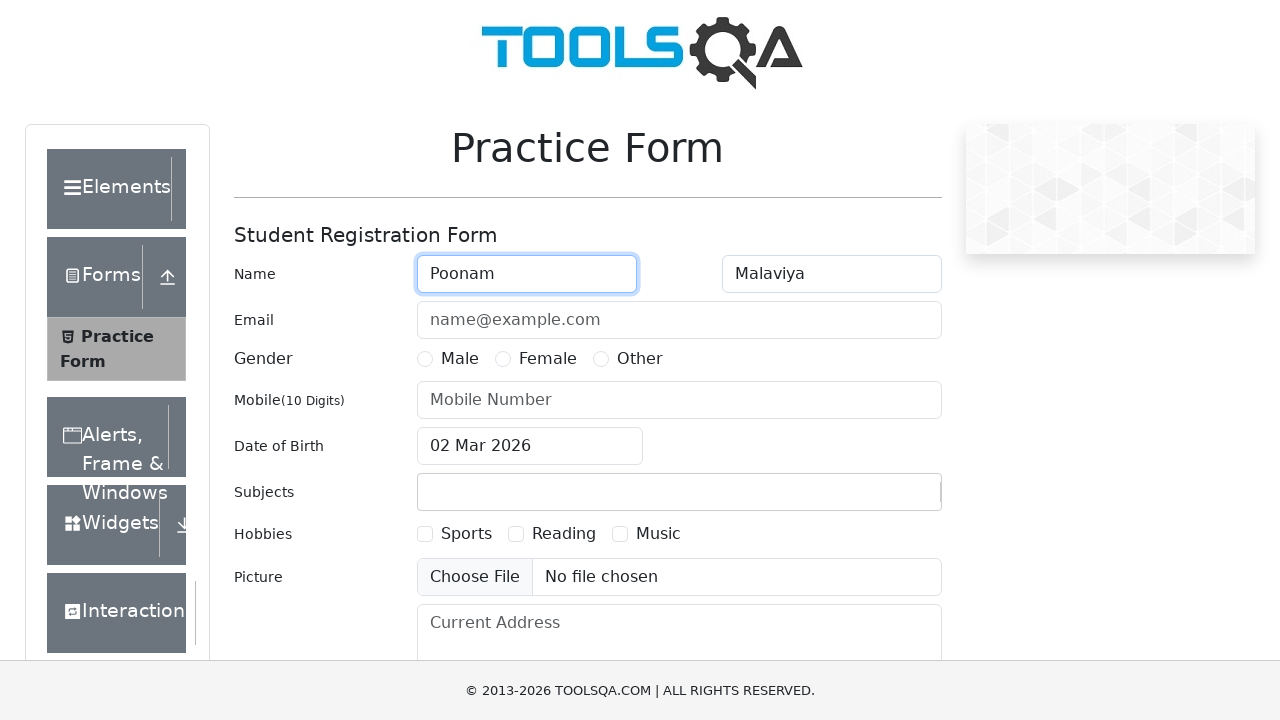

Filled email field with 'poonamalaviya8989@gmail.com' on #userEmail
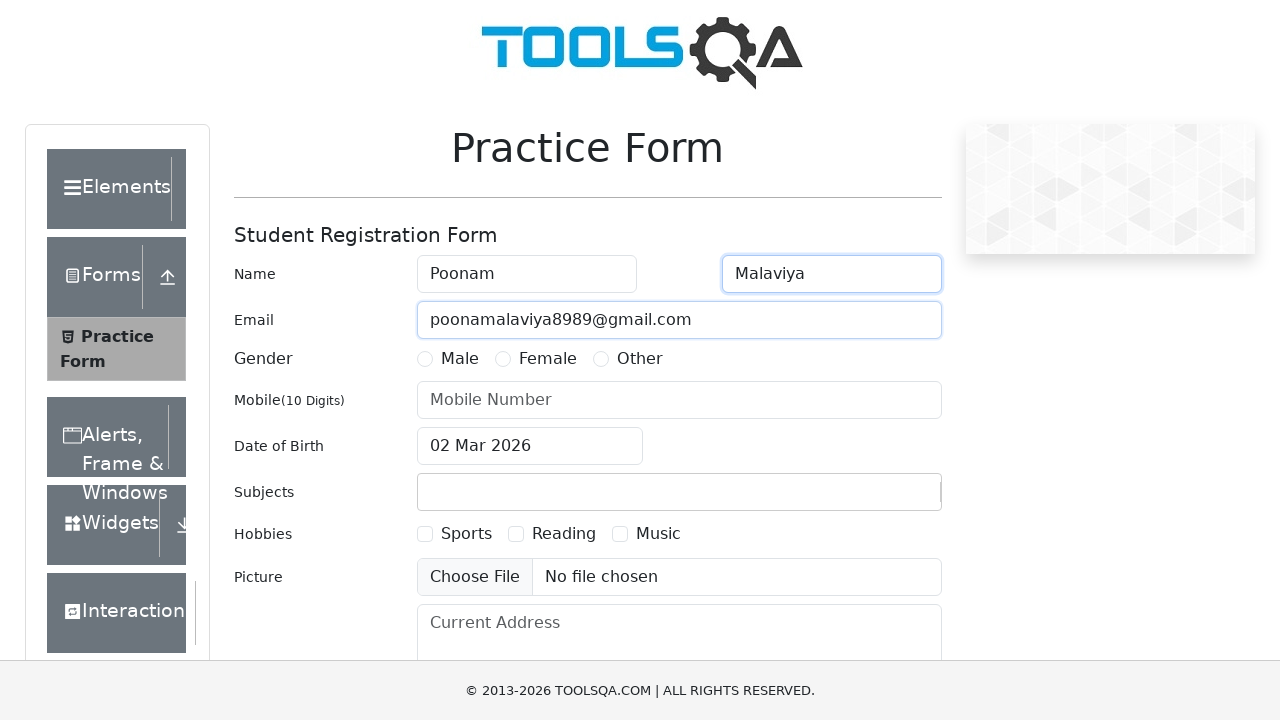

Selected Female gender option at (548, 359) on label[for='gender-radio-2']
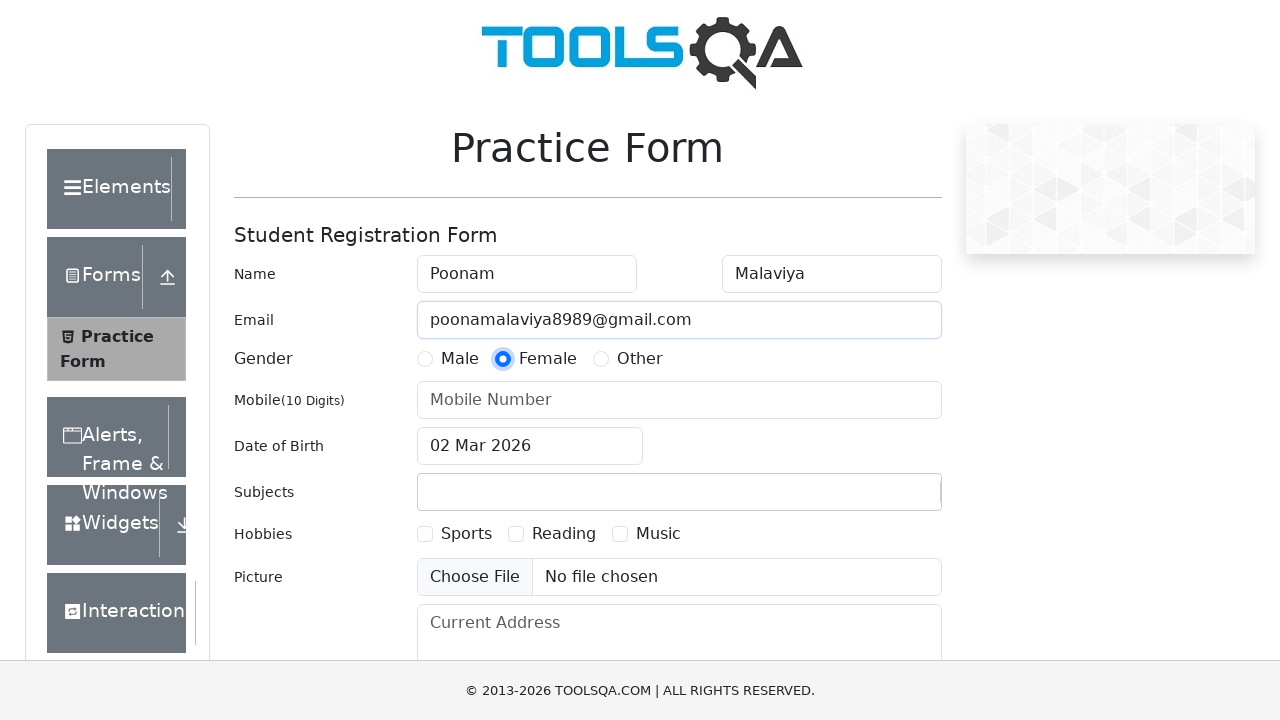

Filled mobile number field with '9894535752' on #userNumber
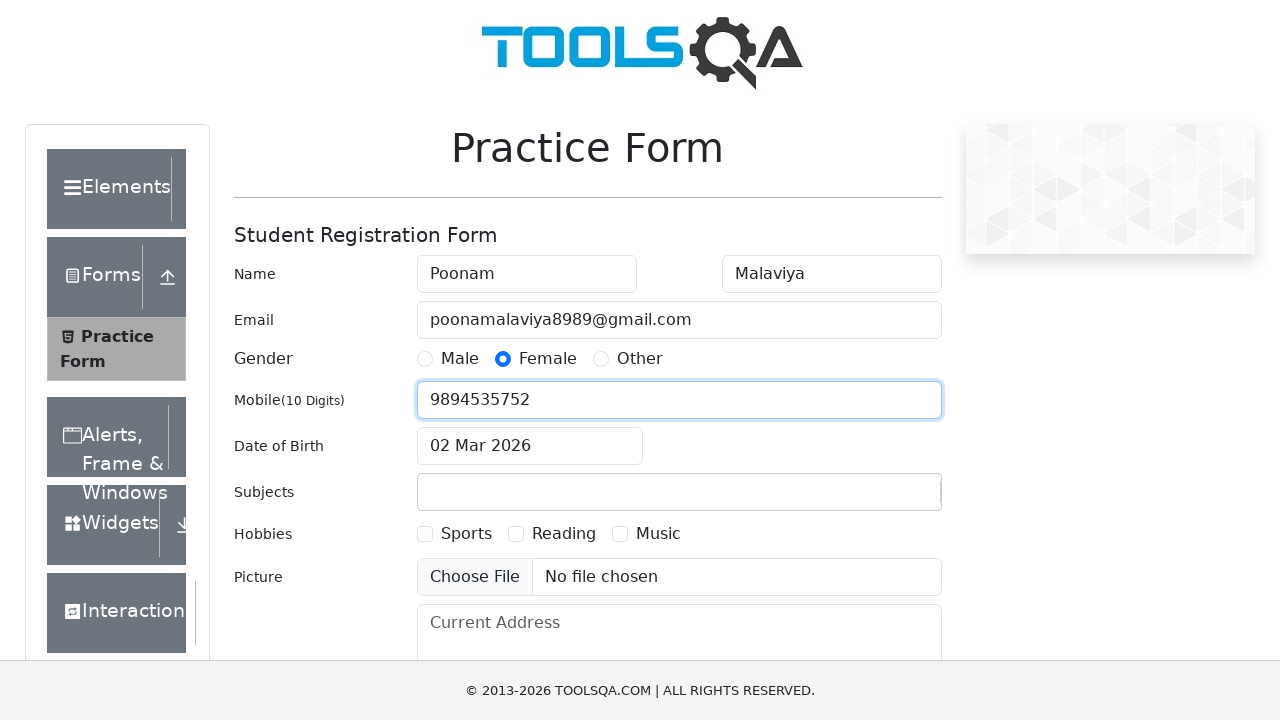

Clicked date of birth input to open date picker at (530, 446) on #dateOfBirthInput
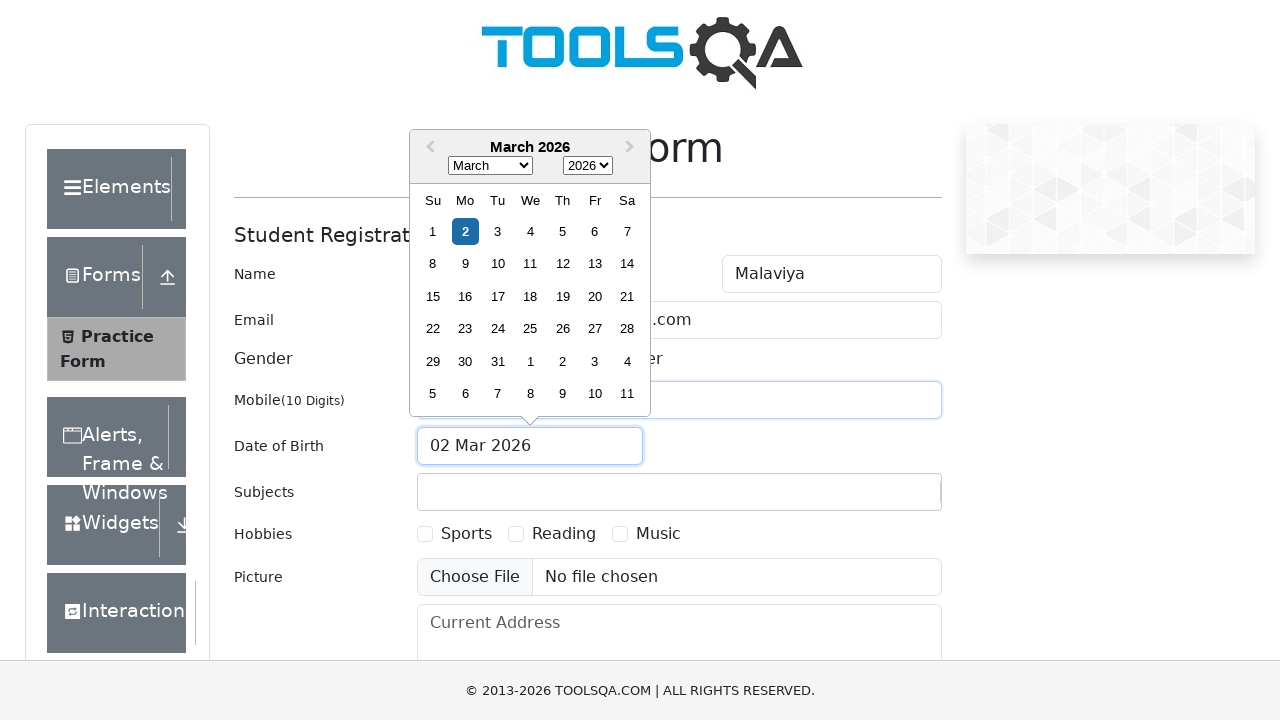

Selected year 1998 from date picker dropdown on select.react-datepicker__year-select
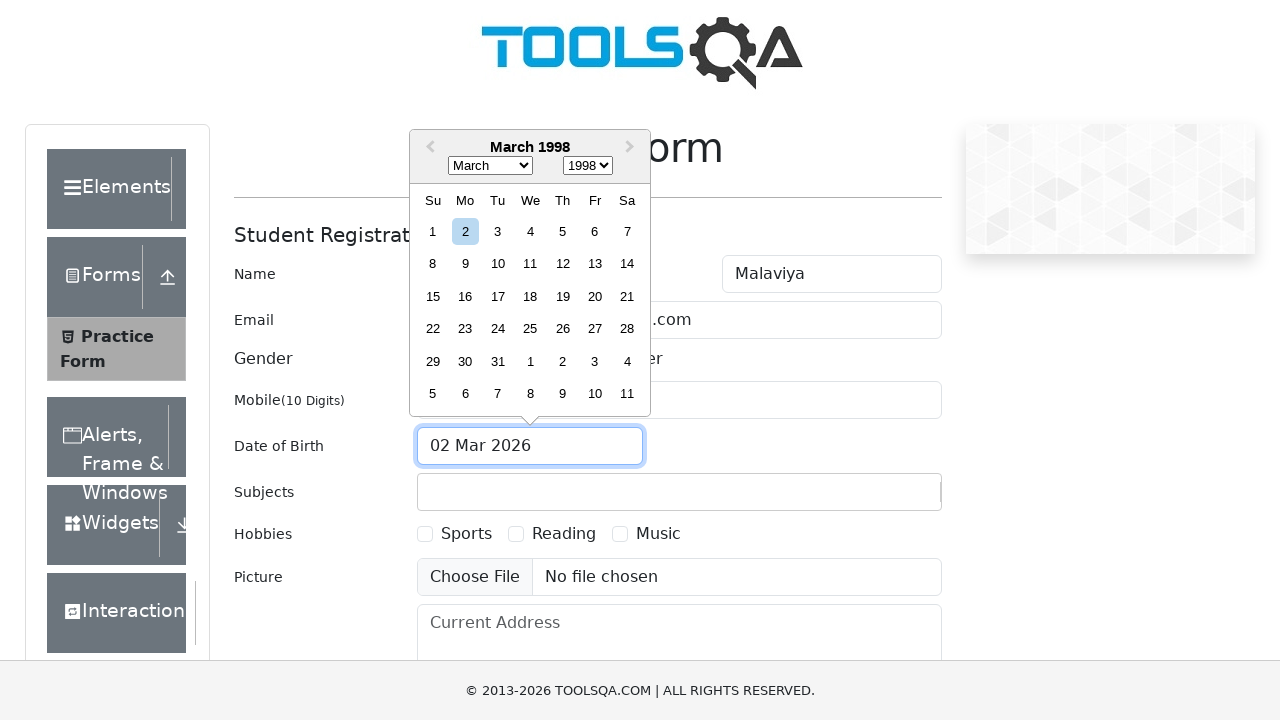

Selected September (index 8) from month dropdown on select.react-datepicker__month-select
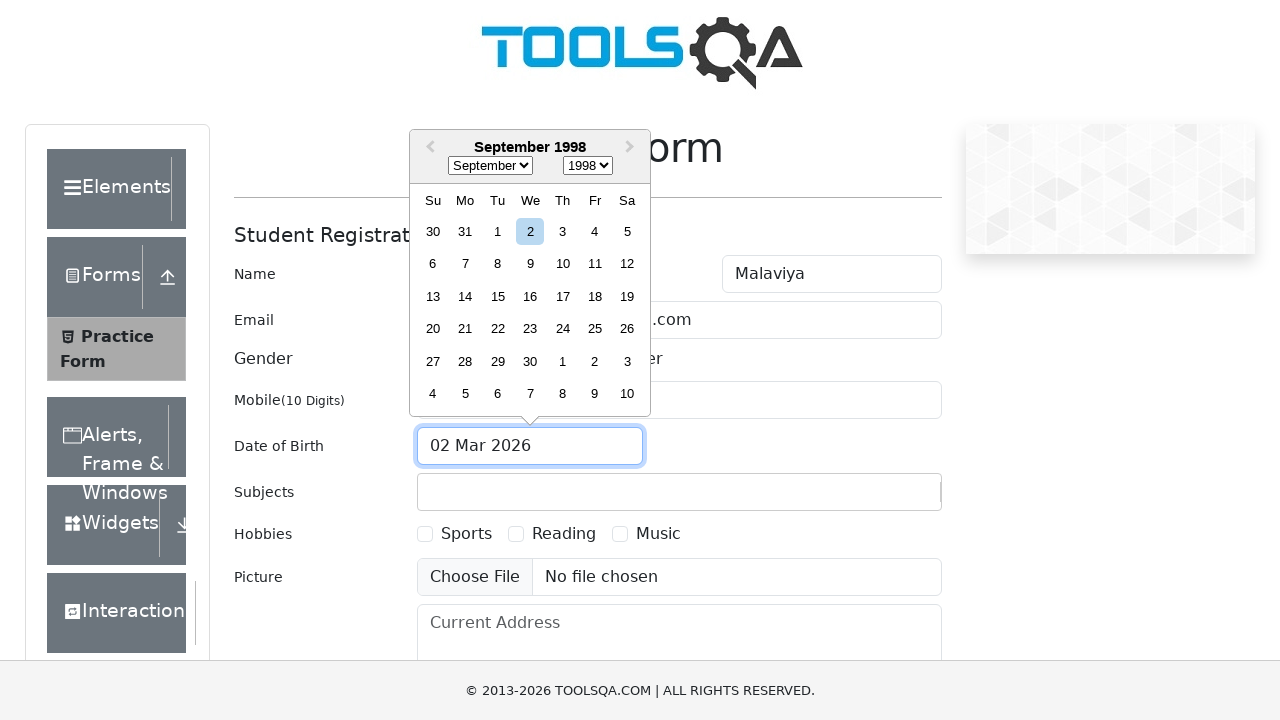

Selected 8th day from date picker calendar at (498, 264) on .react-datepicker__day--008
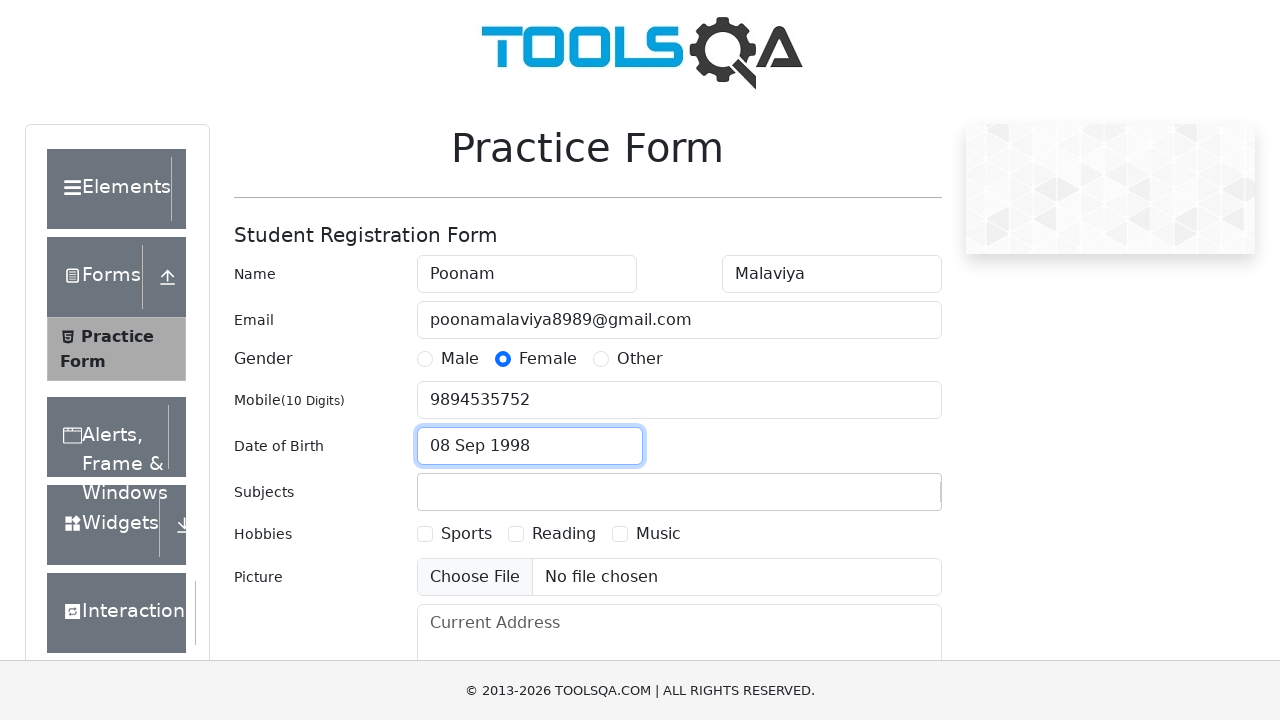

Clicked on subjects field to activate autocomplete at (679, 492) on .subjects-auto-complete__value-container
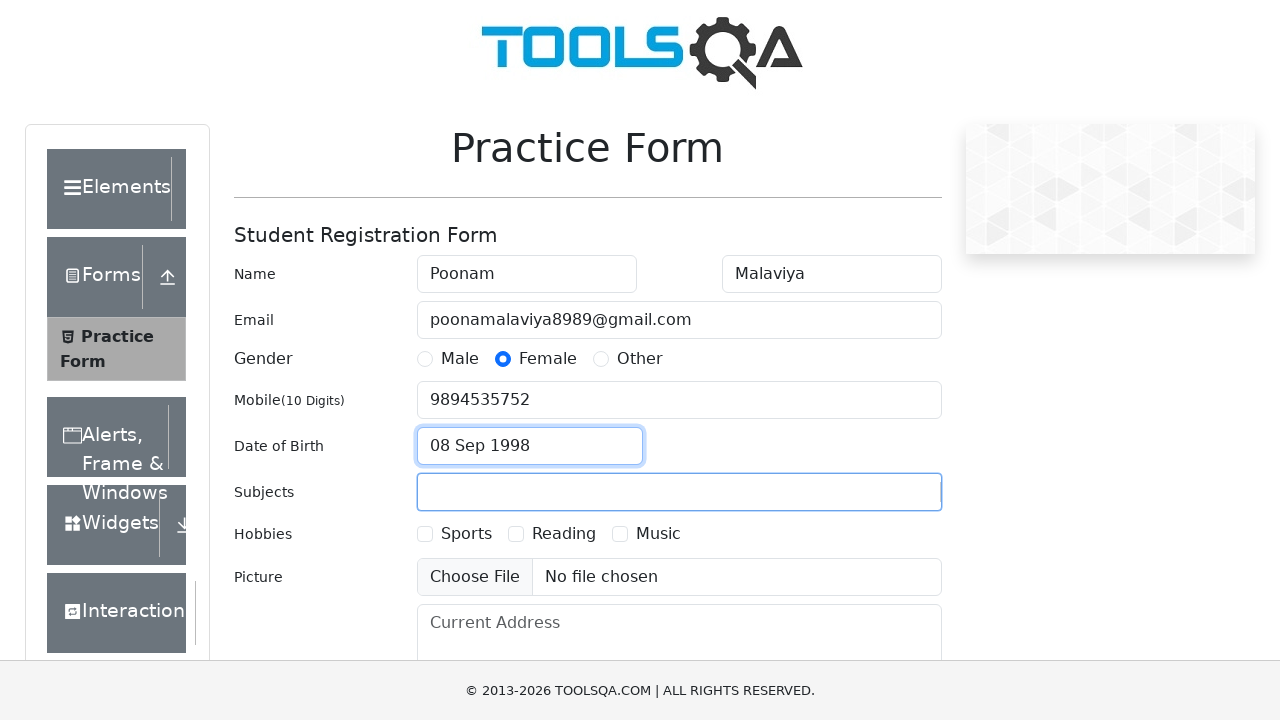

Typed 'English' in subjects field
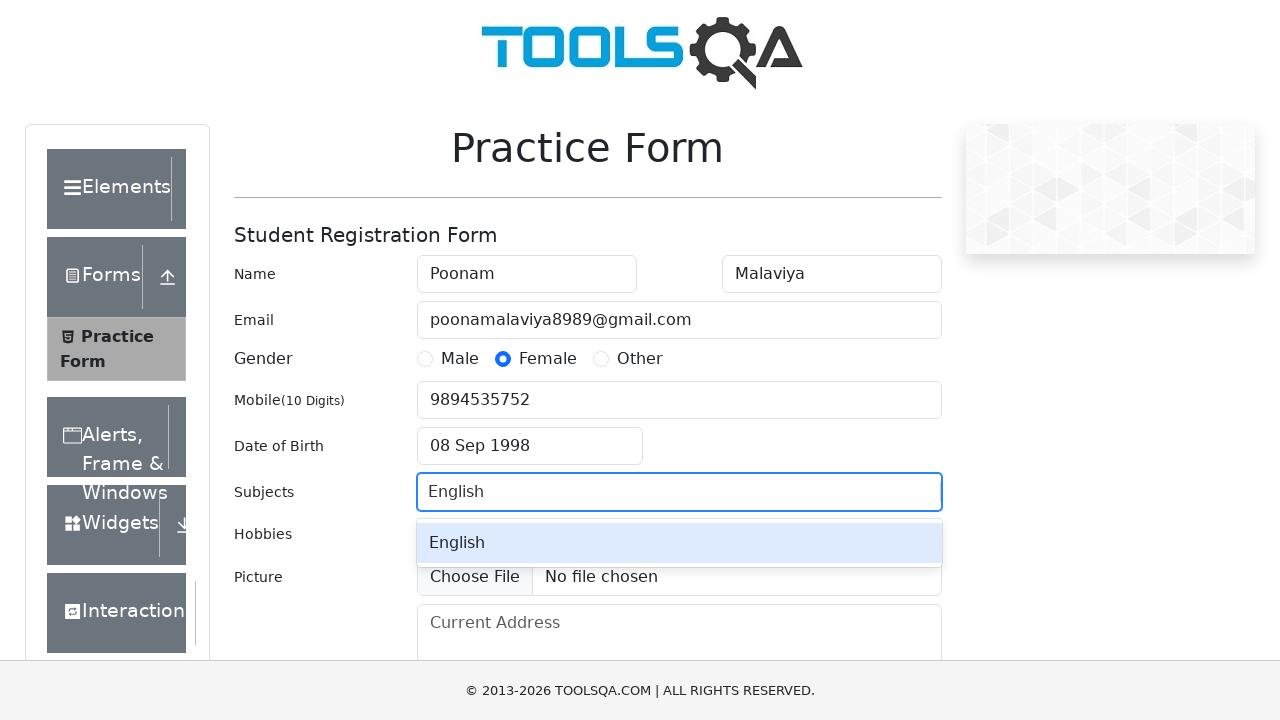

Pressed Enter to confirm subject selection
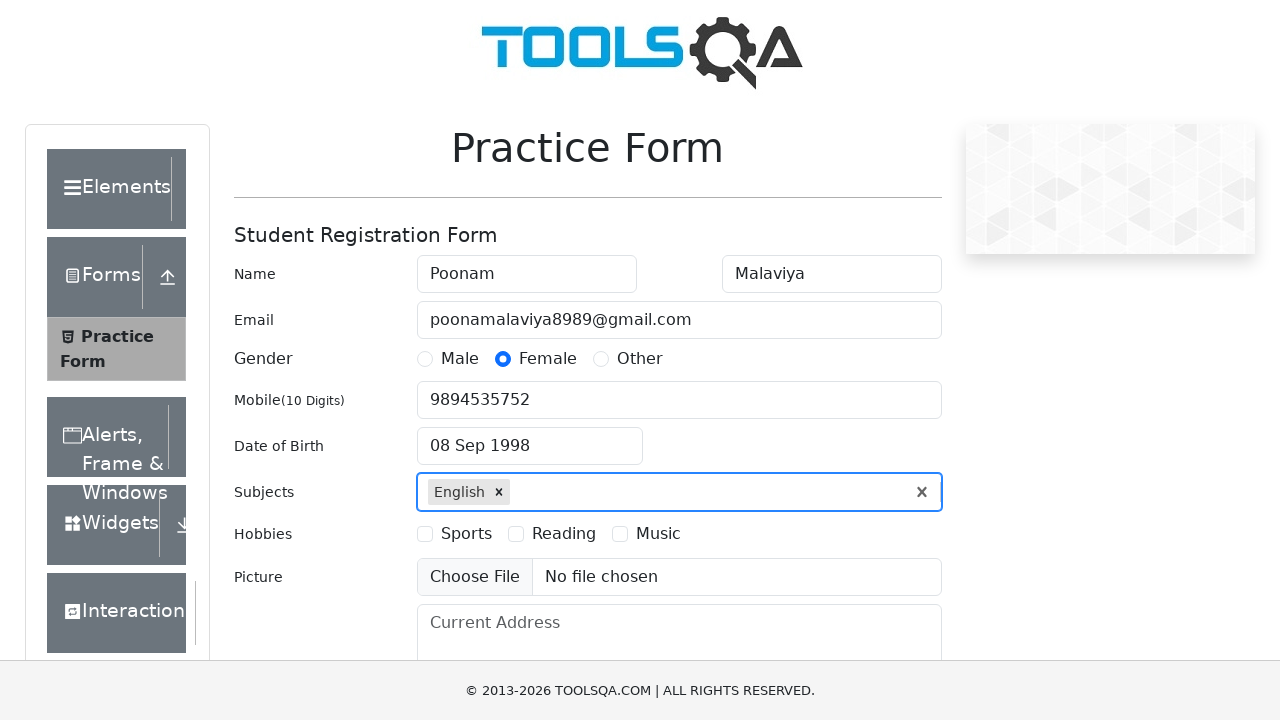

Selected Reading hobby checkbox at (564, 534) on label[for='hobbies-checkbox-2']
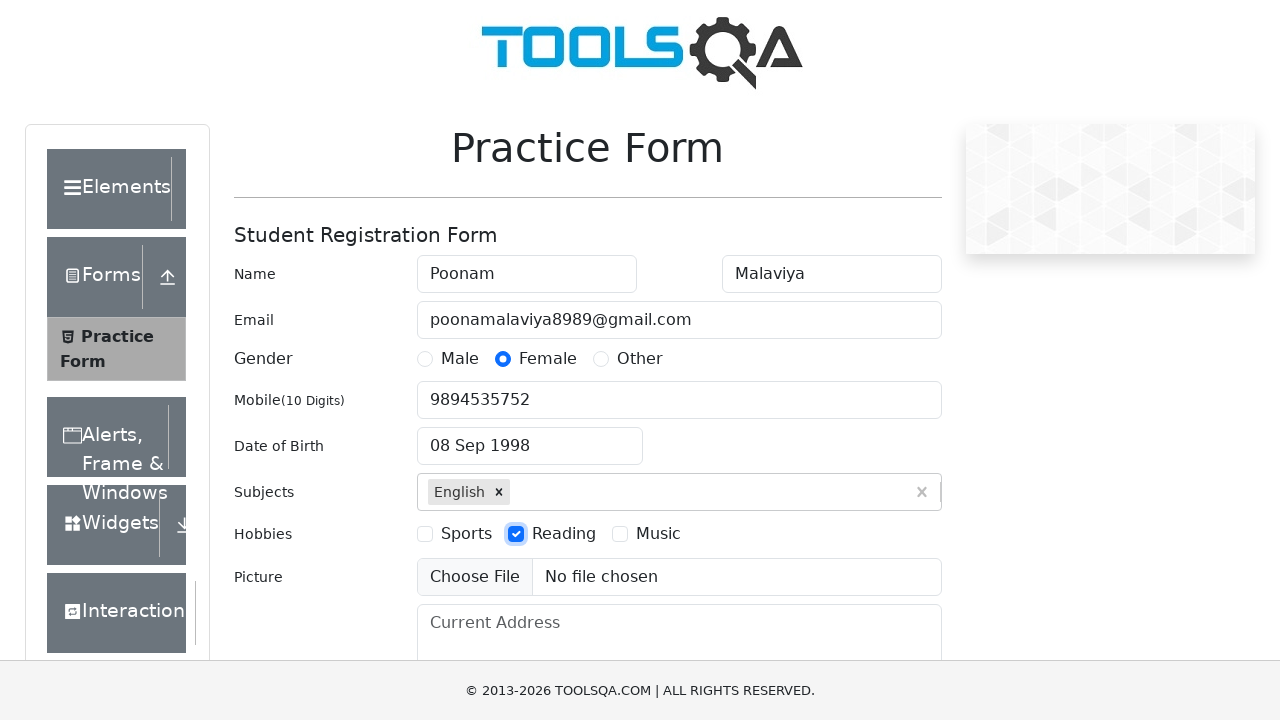

Scrolled to picture upload element
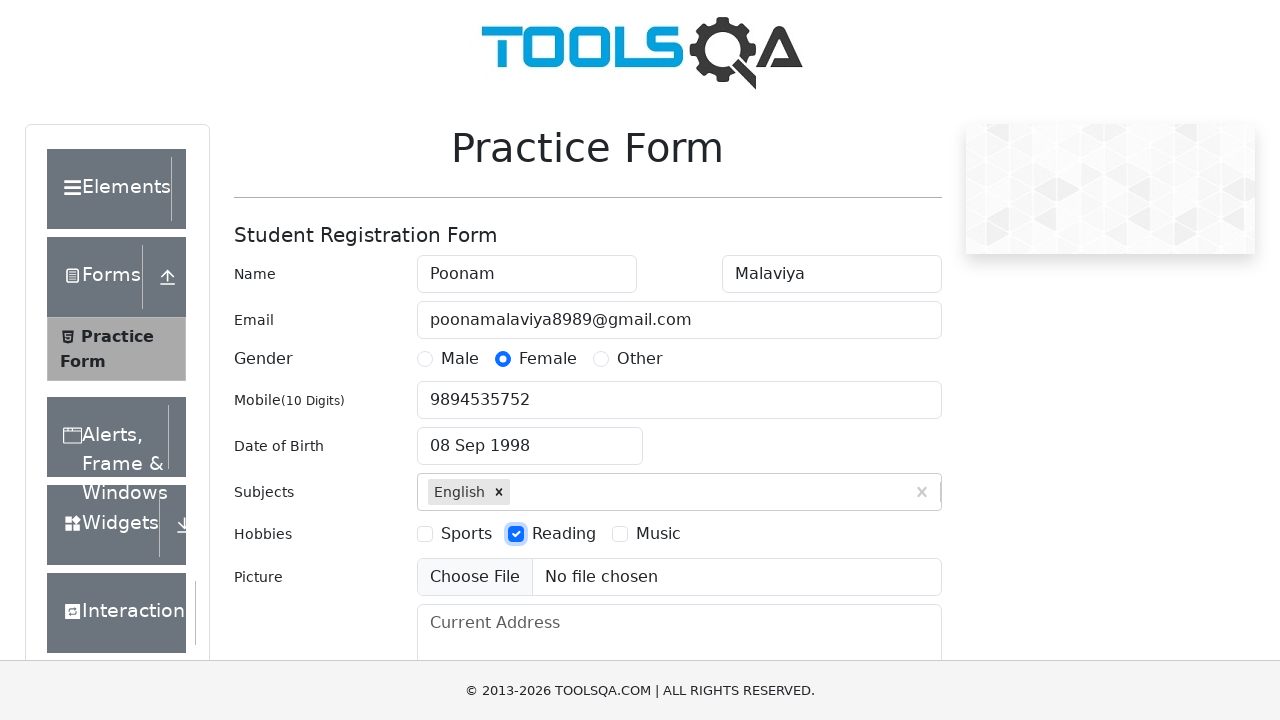

Filled current address field with 'Mumbai' on #currentAddress
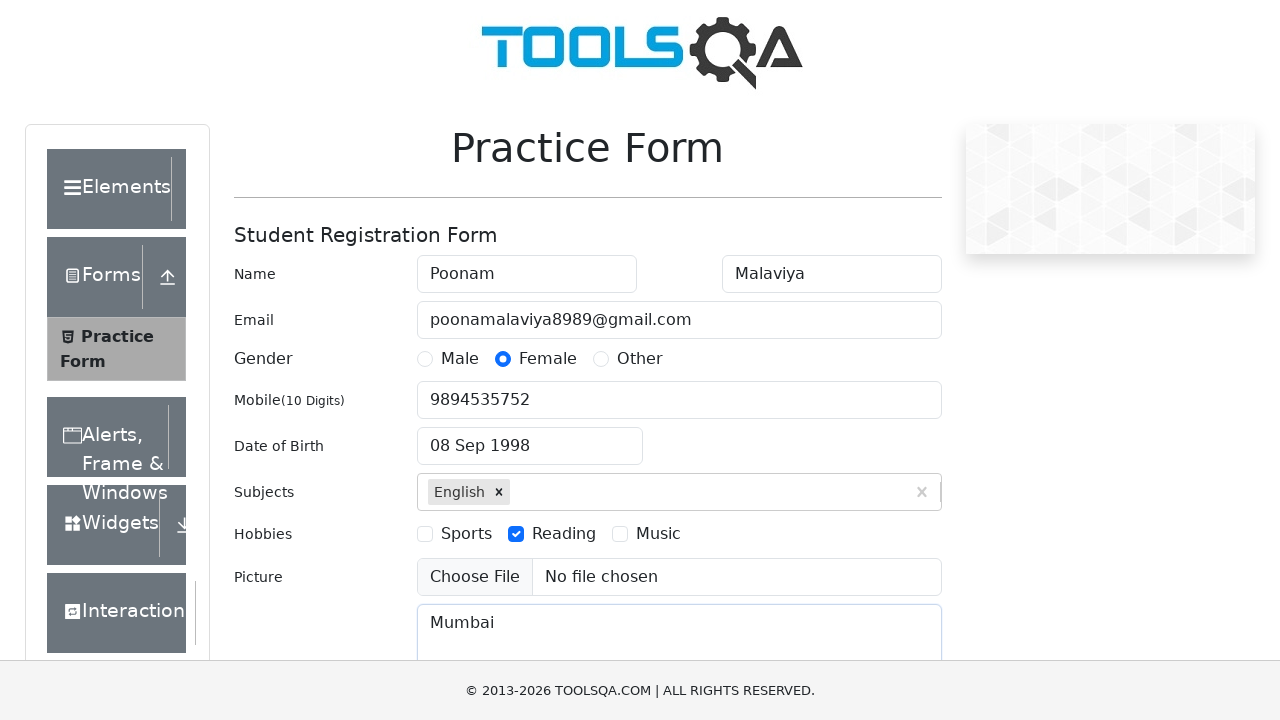

Clicked state dropdown to open selection menu at (527, 437) on #state
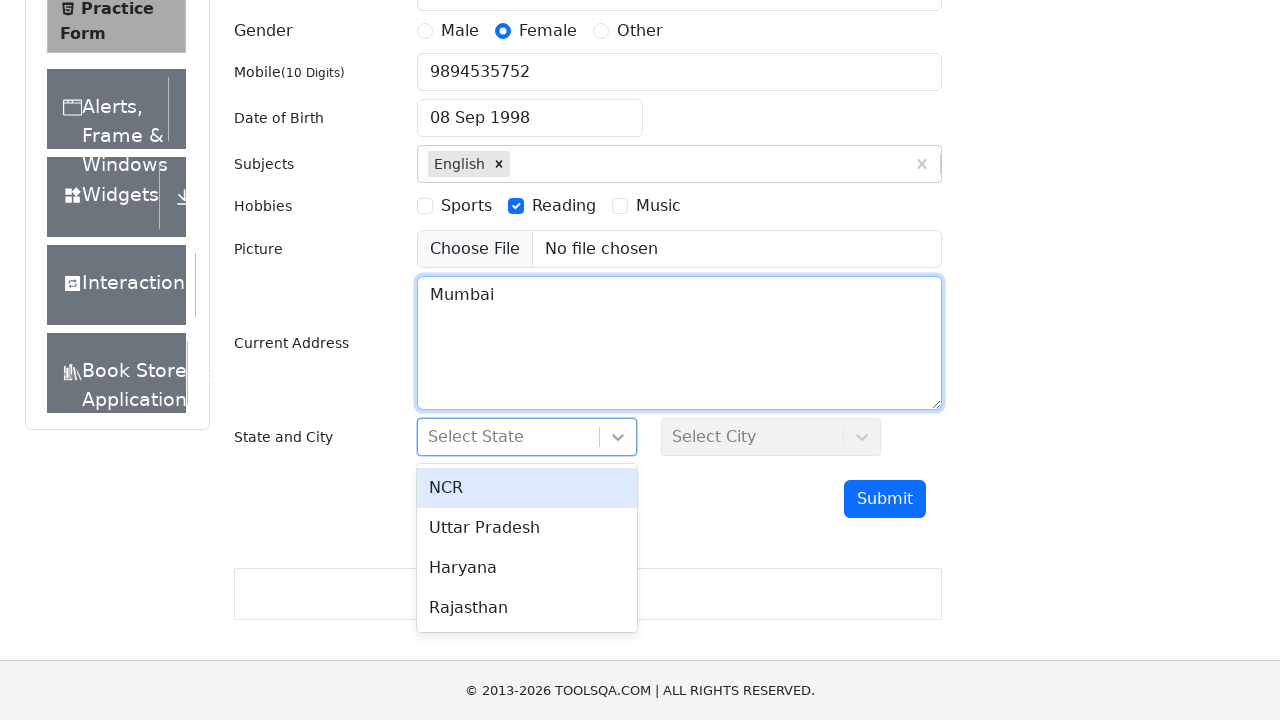

Typed 'Rajasthan' in state dropdown
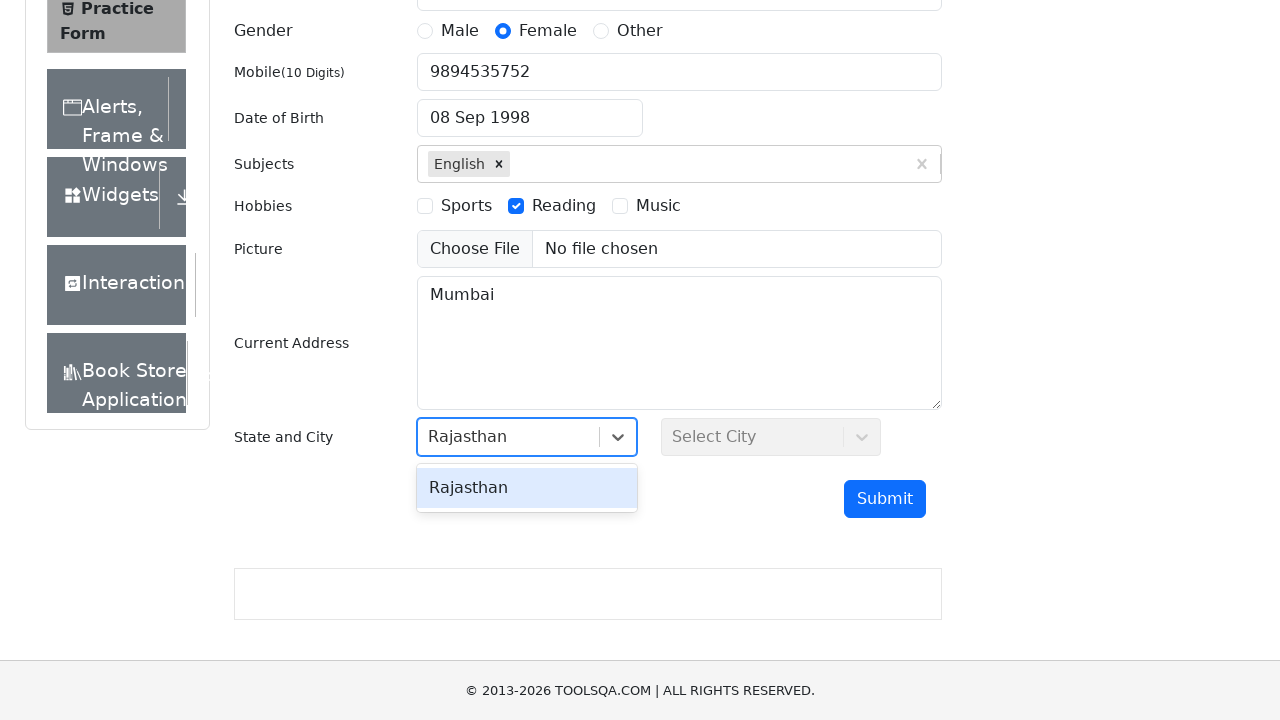

Pressed Enter to confirm state selection
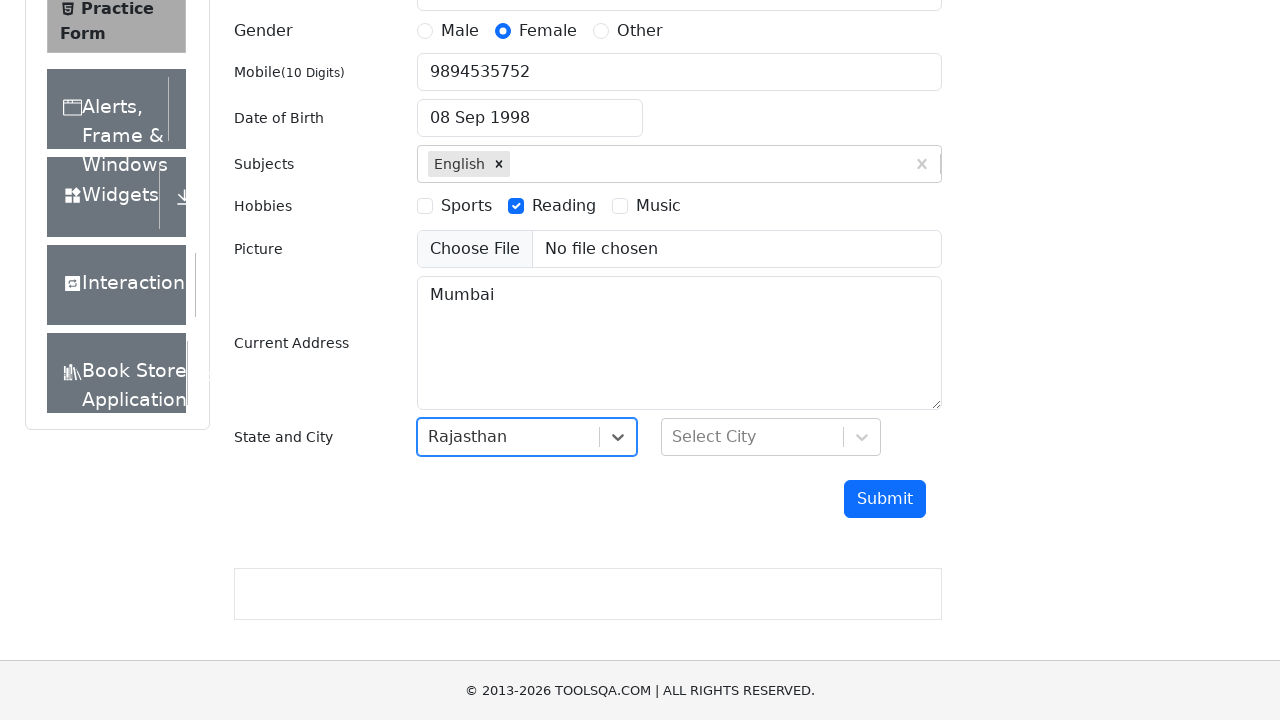

Clicked city dropdown to open selection menu at (771, 437) on #city
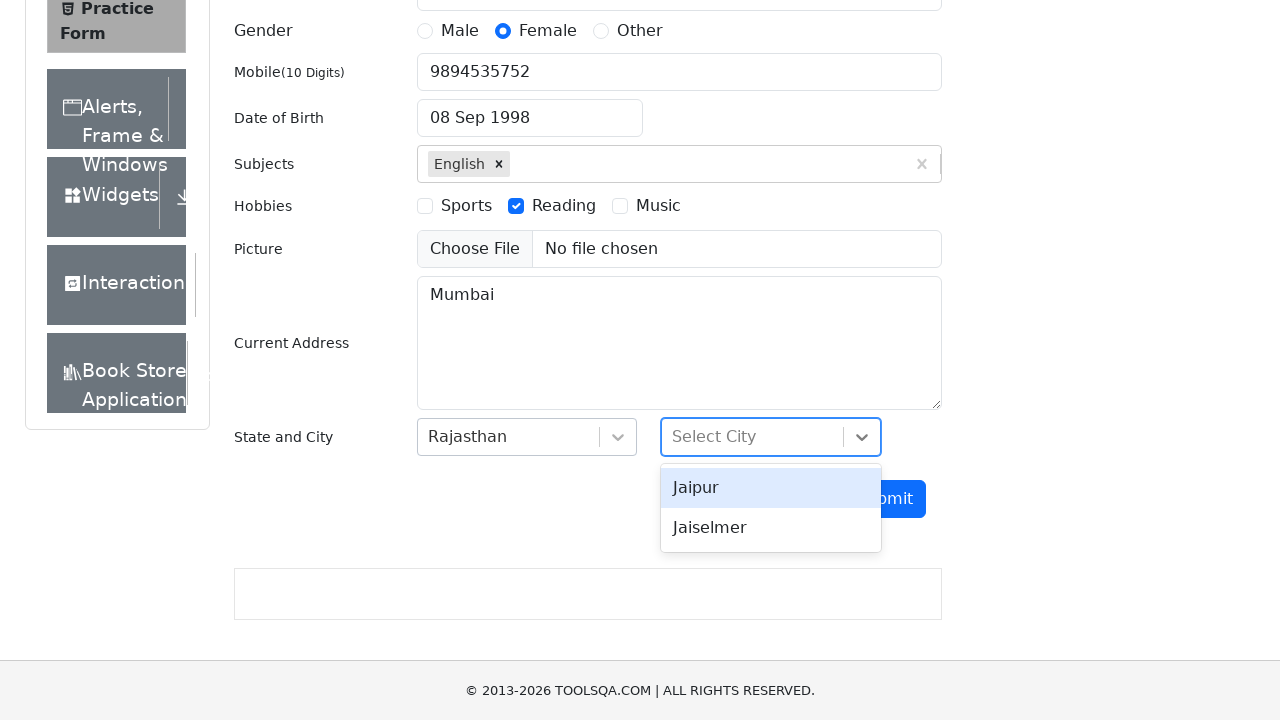

Typed 'Jaipur' in city dropdown
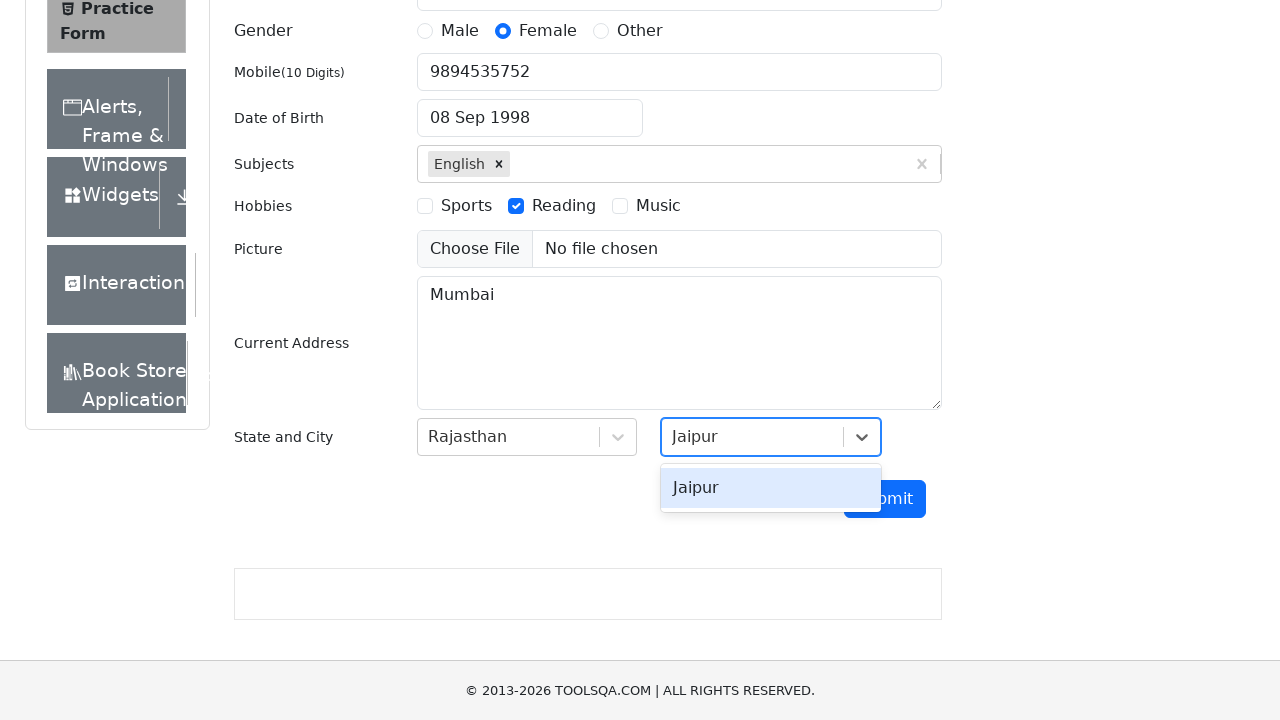

Pressed Enter to confirm city selection
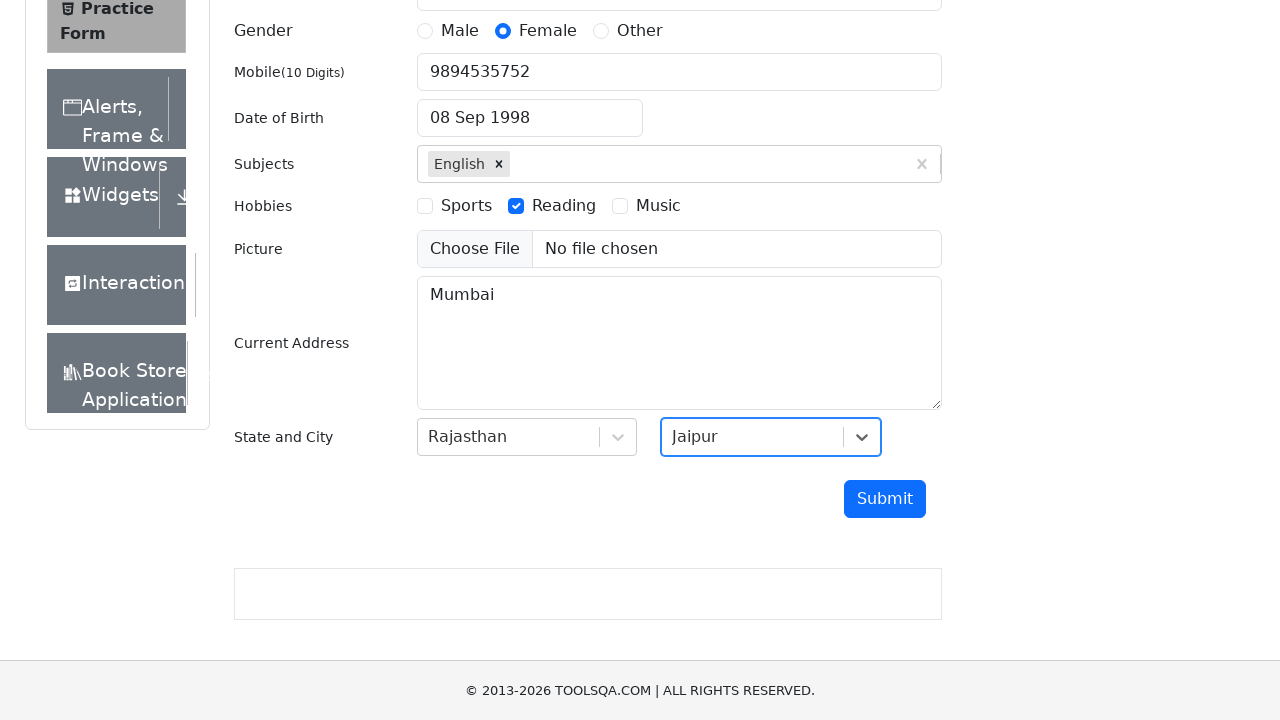

Waited 1000ms for form to be ready
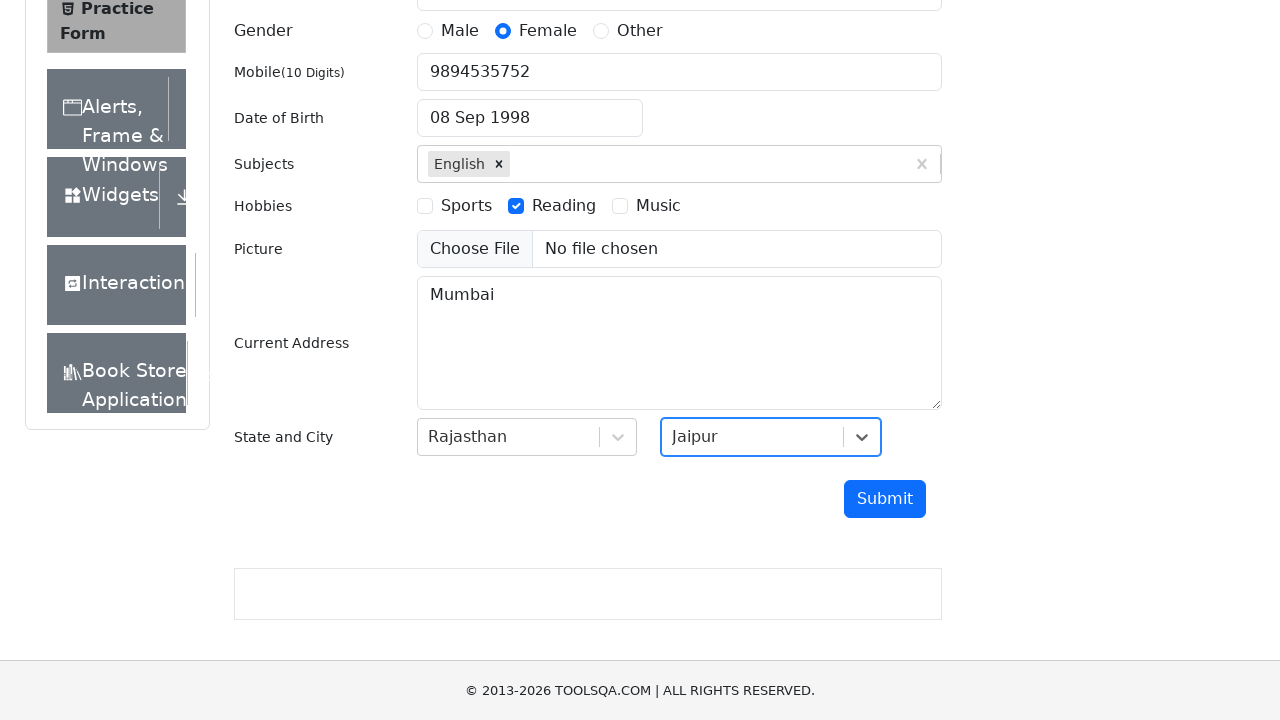

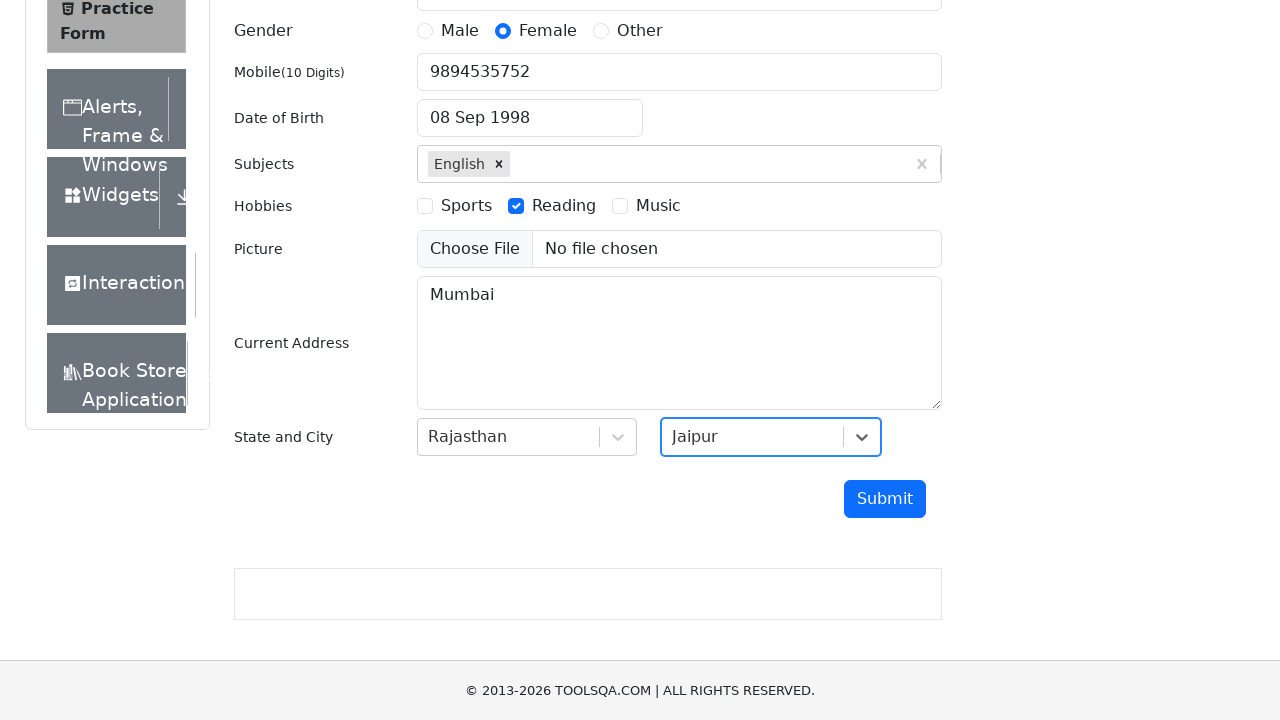